Tests dynamic checkbox controls by toggling visibility of a checkbox element using a button

Starting URL: https://v1.training-support.net/selenium/dynamic-controls

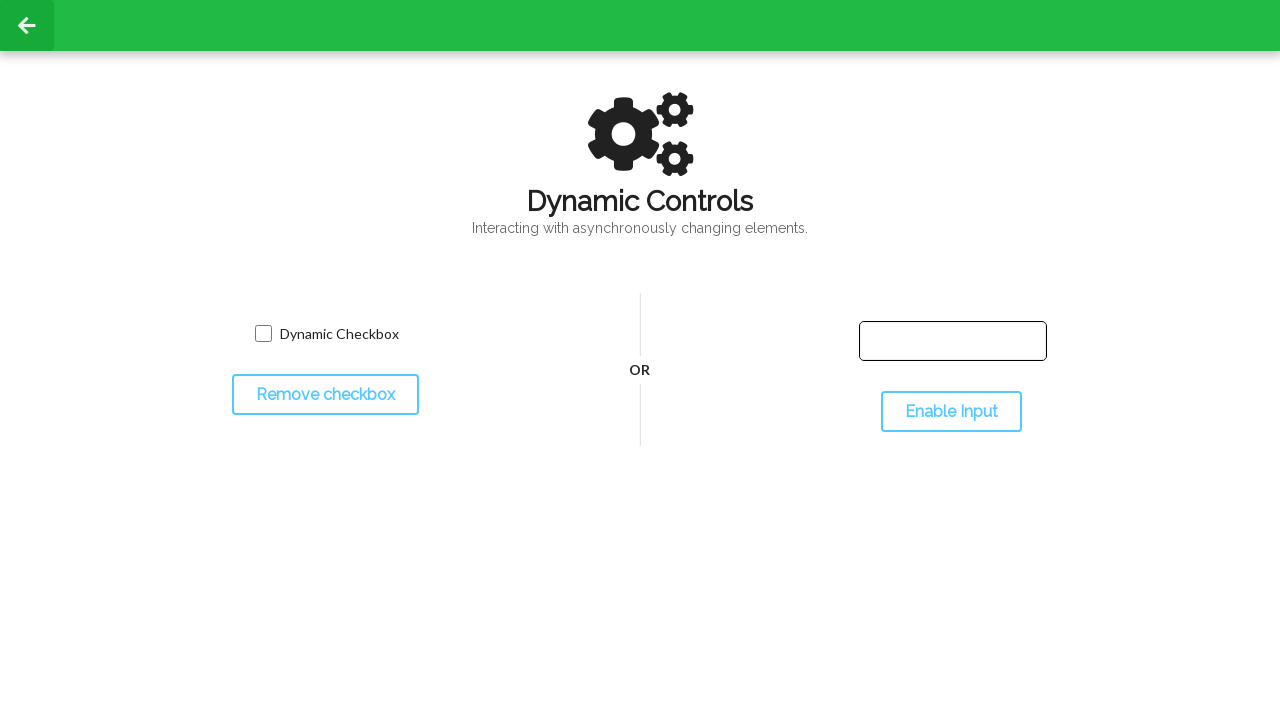

Clicked toggle button to hide the checkbox at (325, 395) on #toggleCheckbox
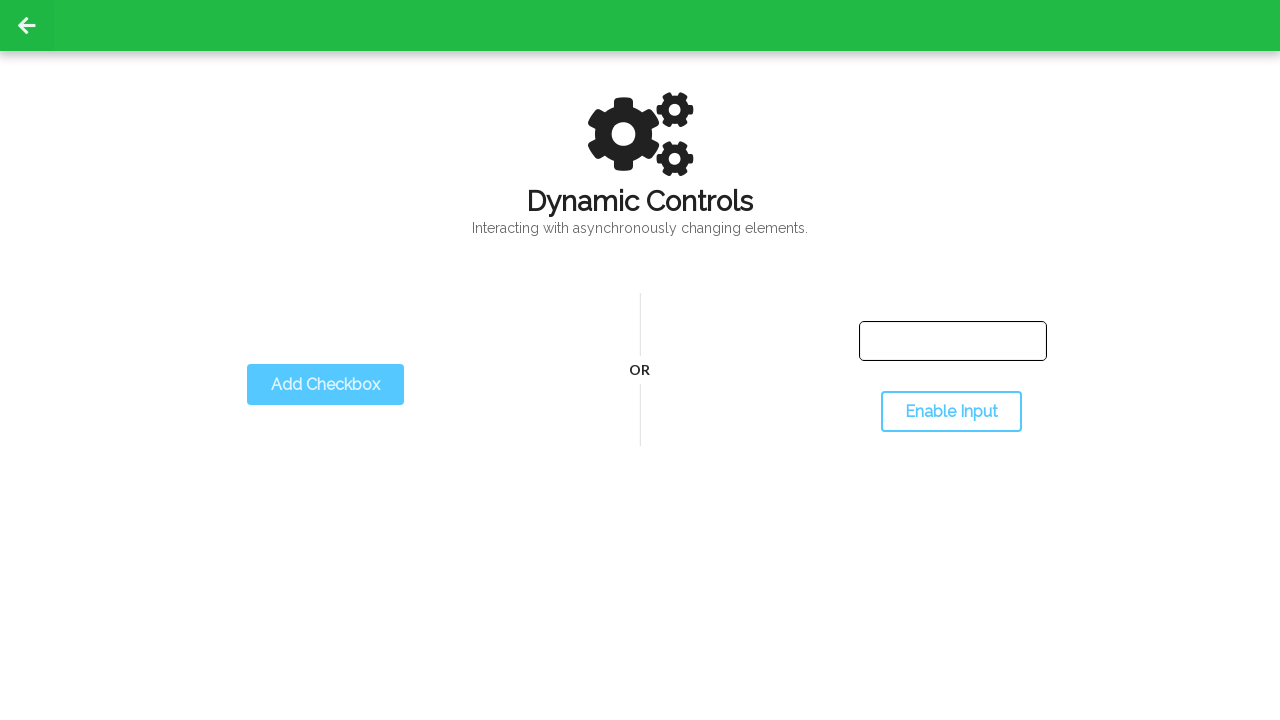

Checkbox became invisible
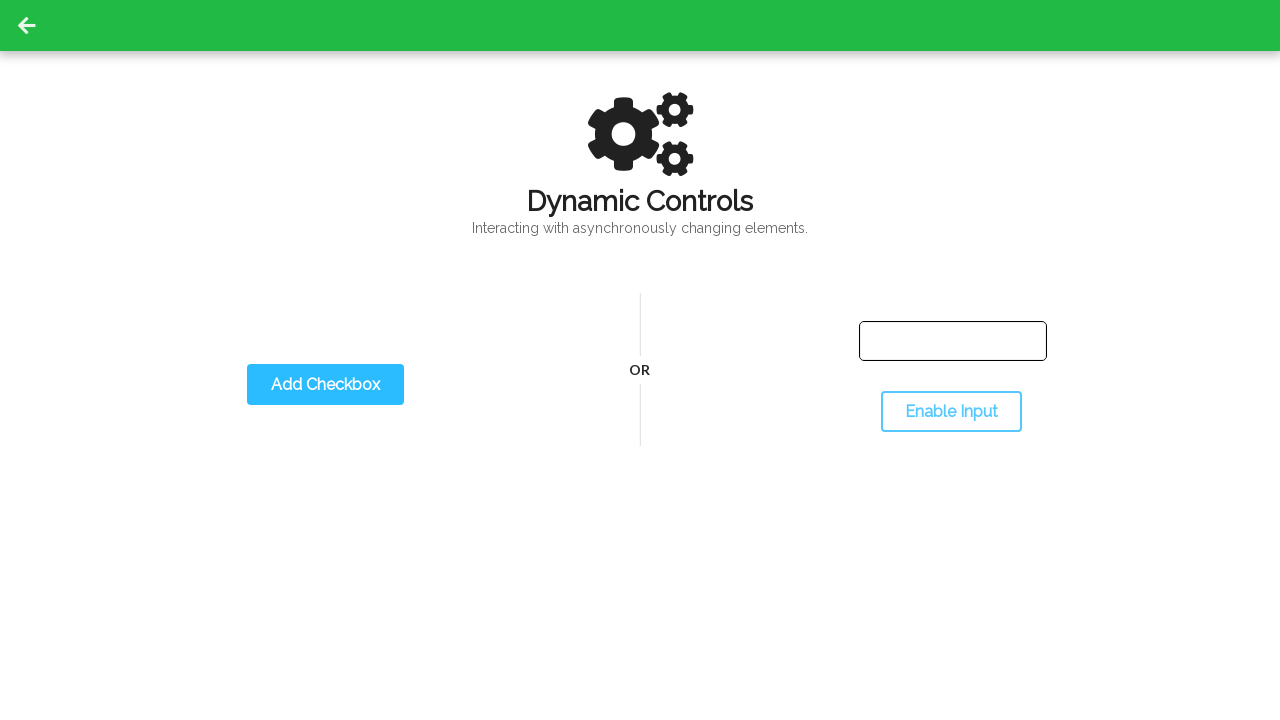

Clicked toggle button to show the checkbox at (325, 385) on #toggleCheckbox
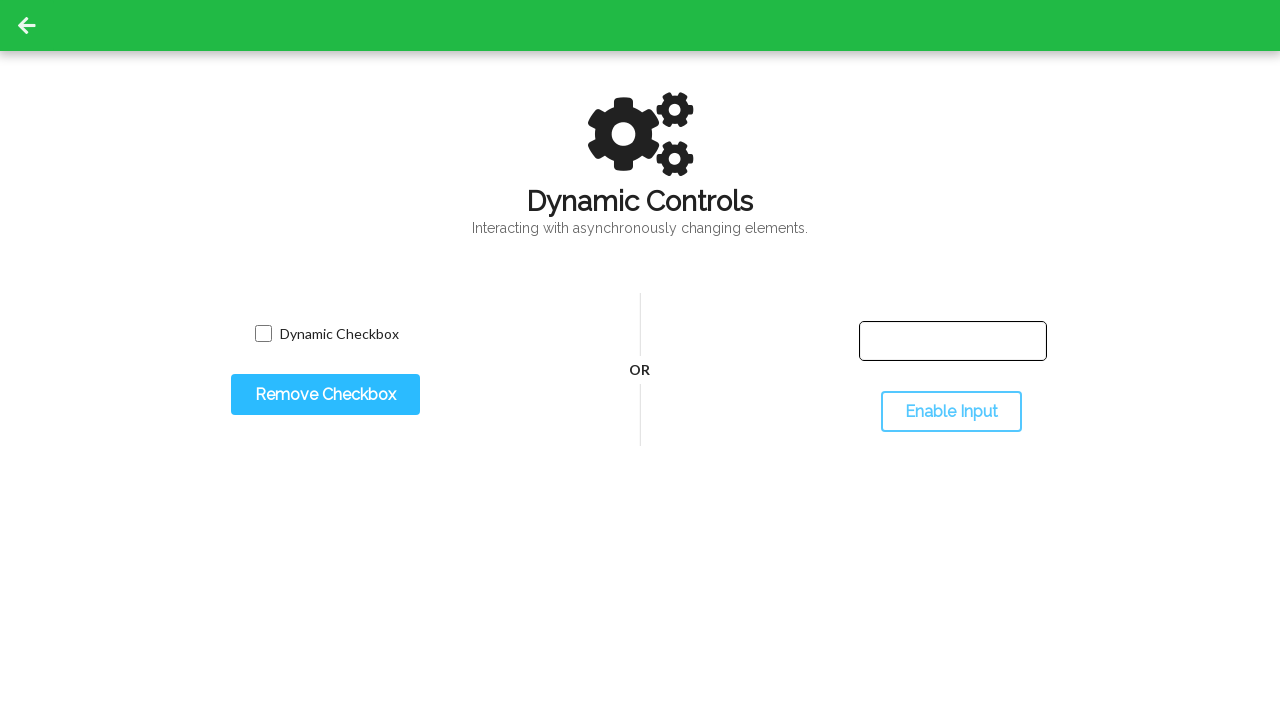

Checkbox became visible again
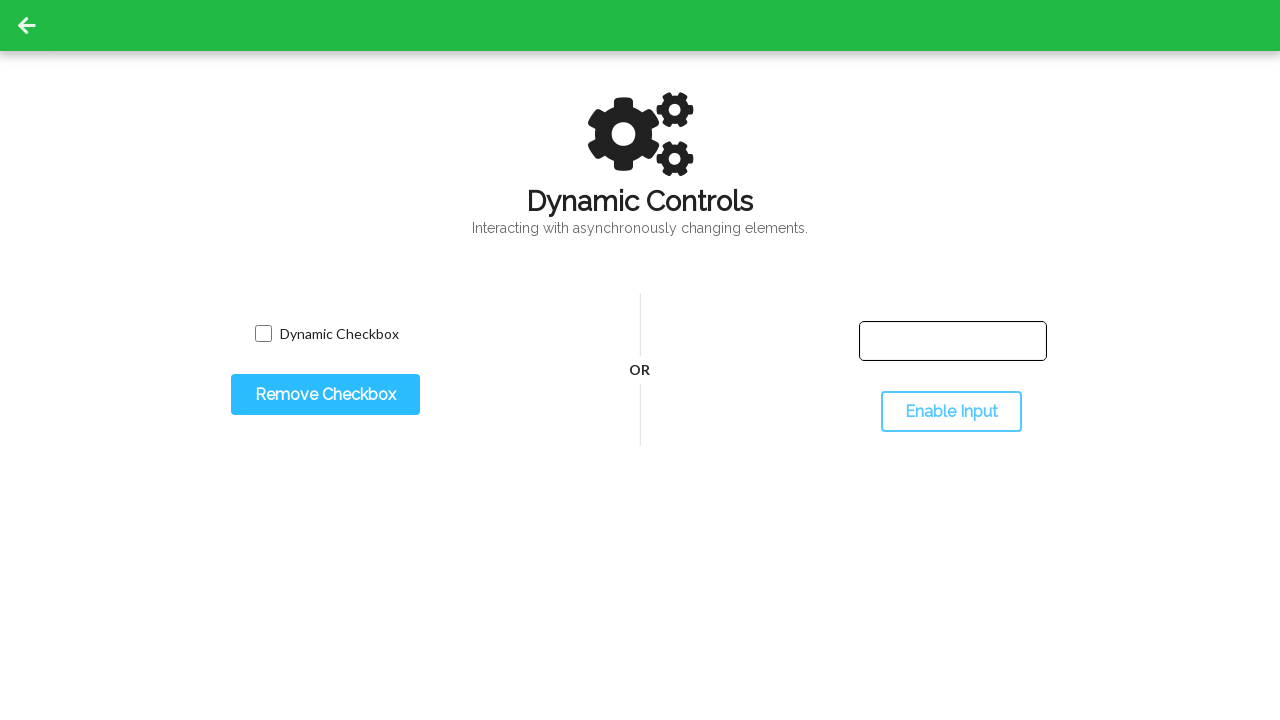

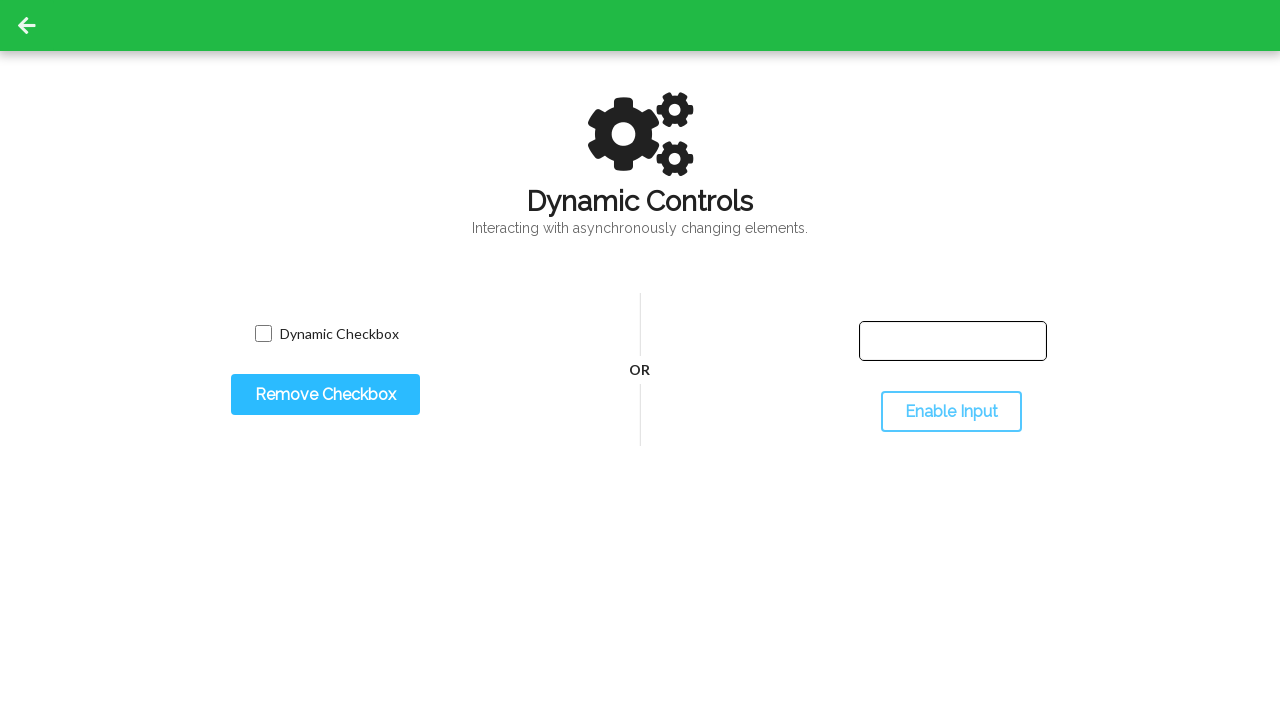